Tests window switching functionality by clicking a link that opens a new window, verifying content in the new window, then switching back to the original window

Starting URL: https://the-internet.herokuapp.com/windows

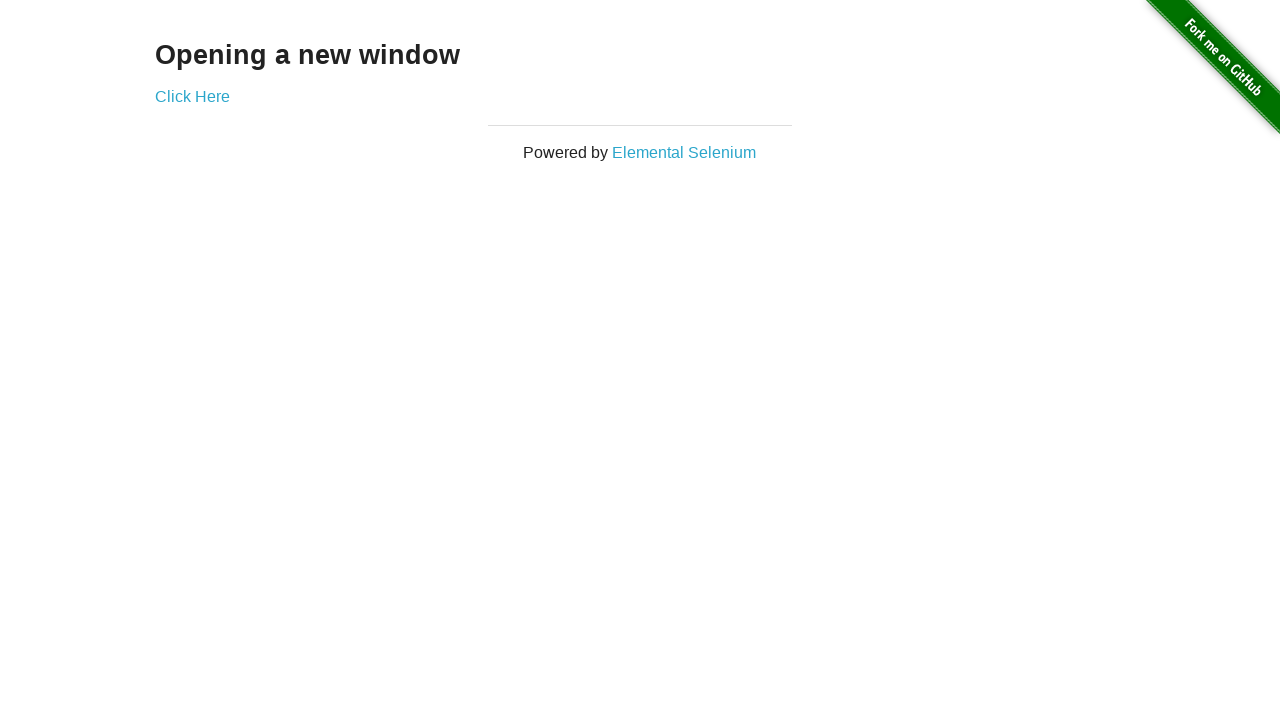

Clicked 'Click Here' link to open new window at (192, 96) on text=Click Here
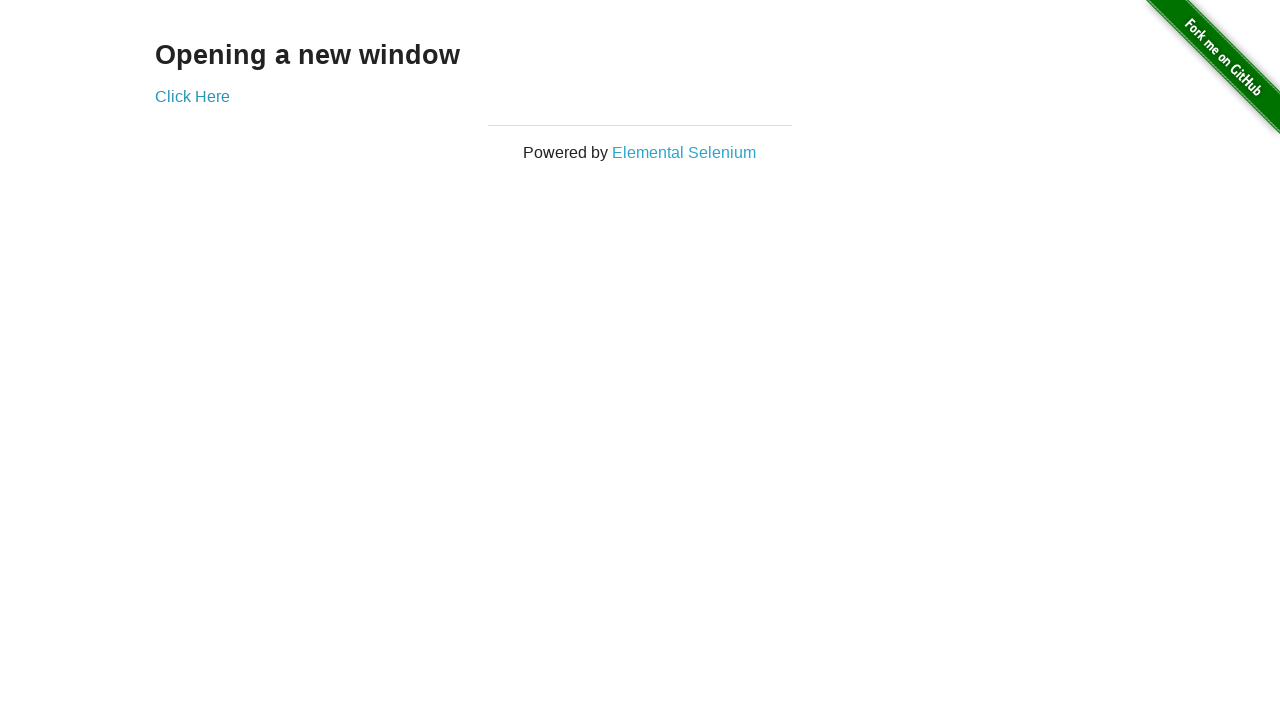

New window opened and captured
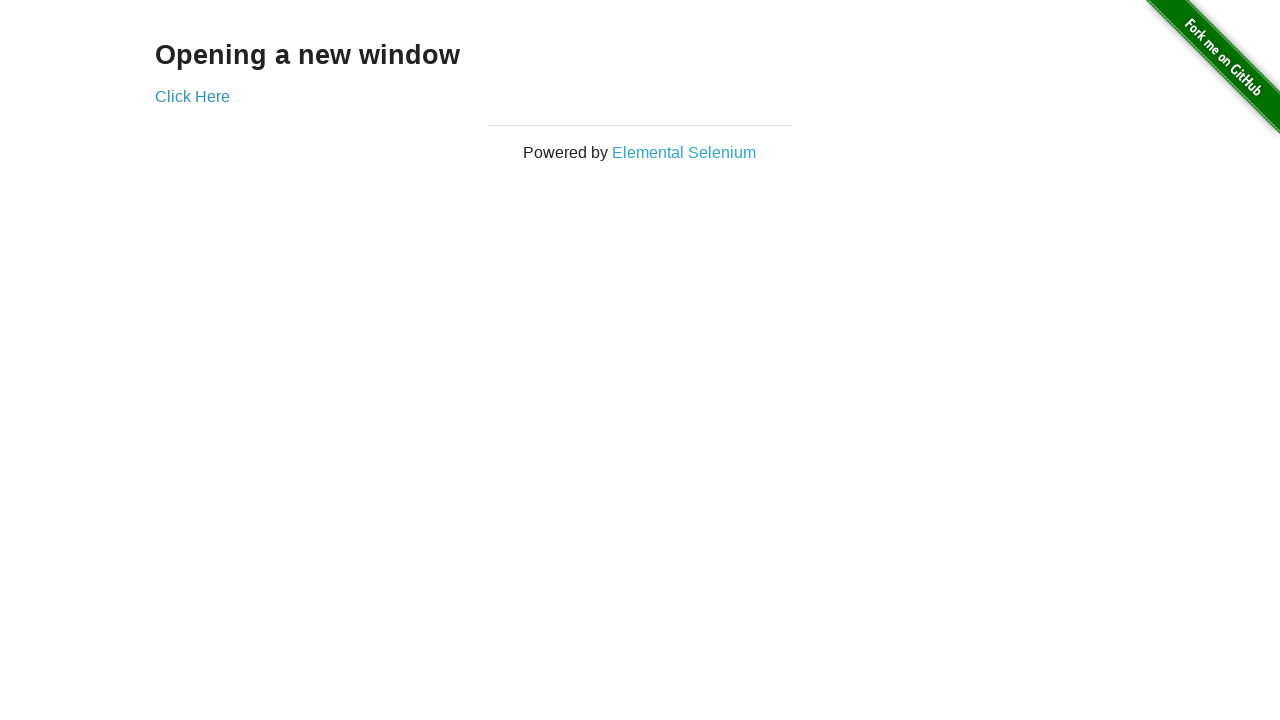

Retrieved heading text from new window
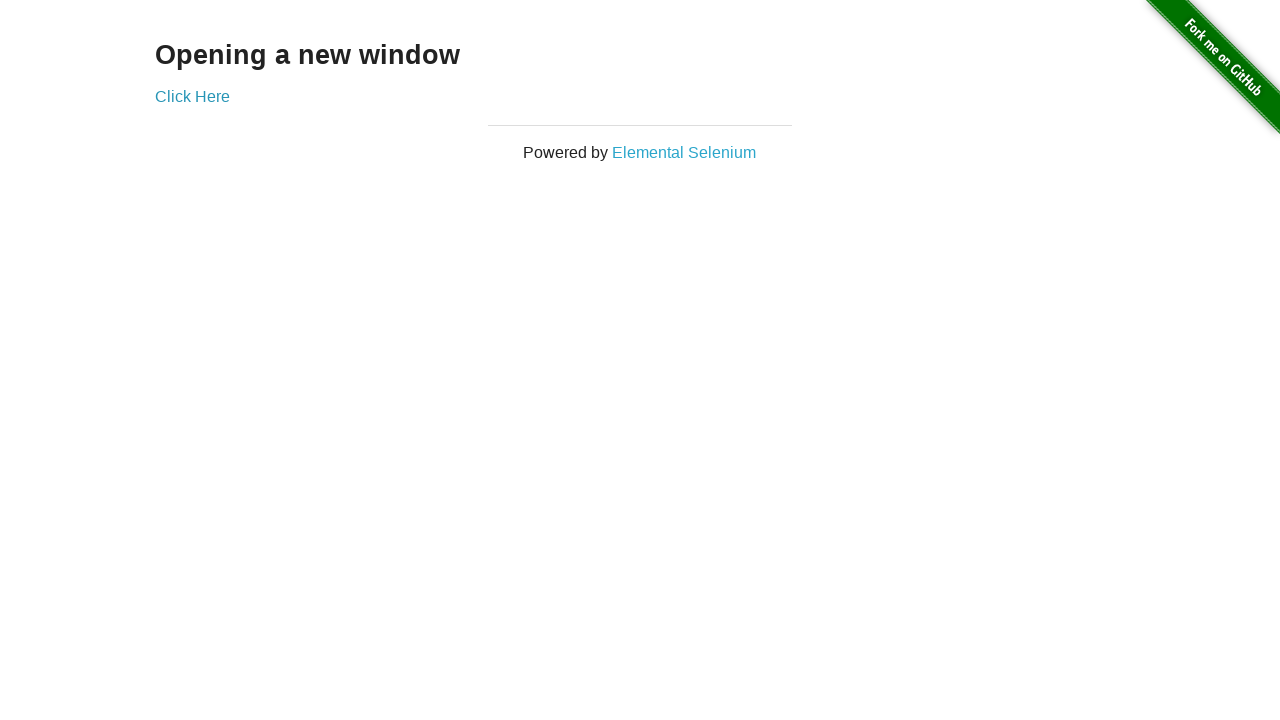

Verified 'New Window' text is present in new window heading
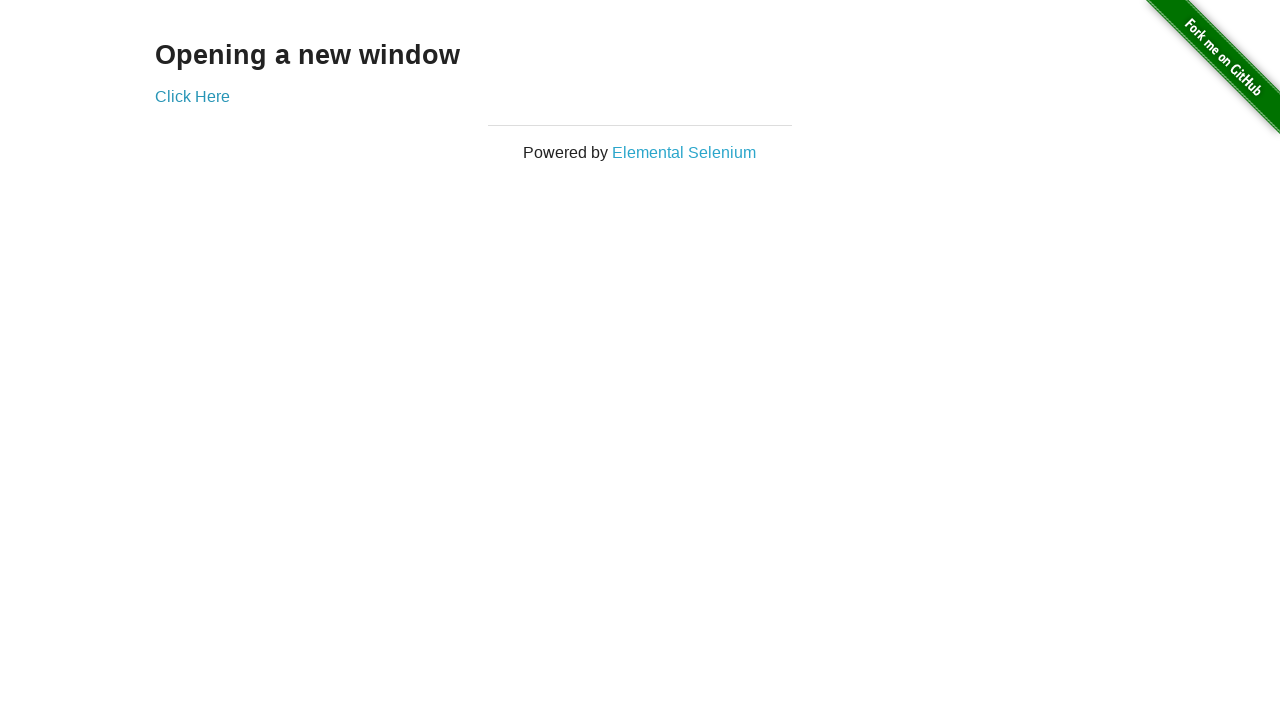

Retrieved heading text from original window
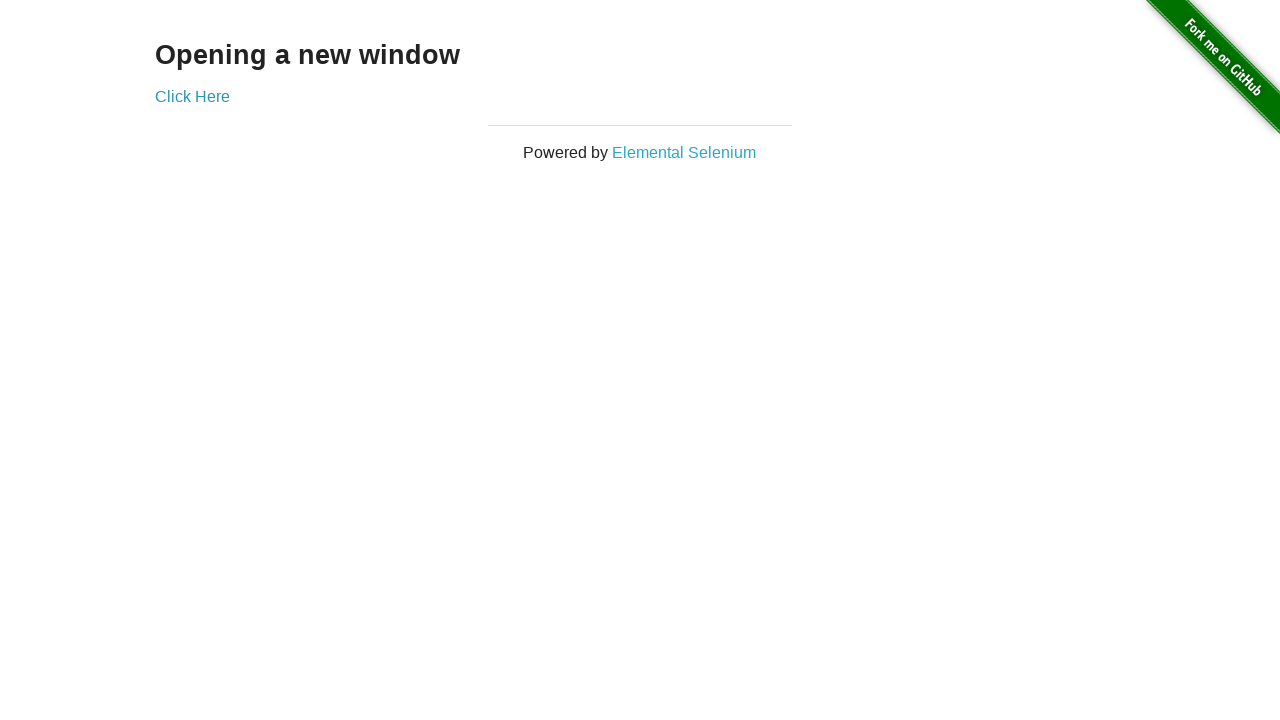

Verified 'Opening a new window' text matches original window heading
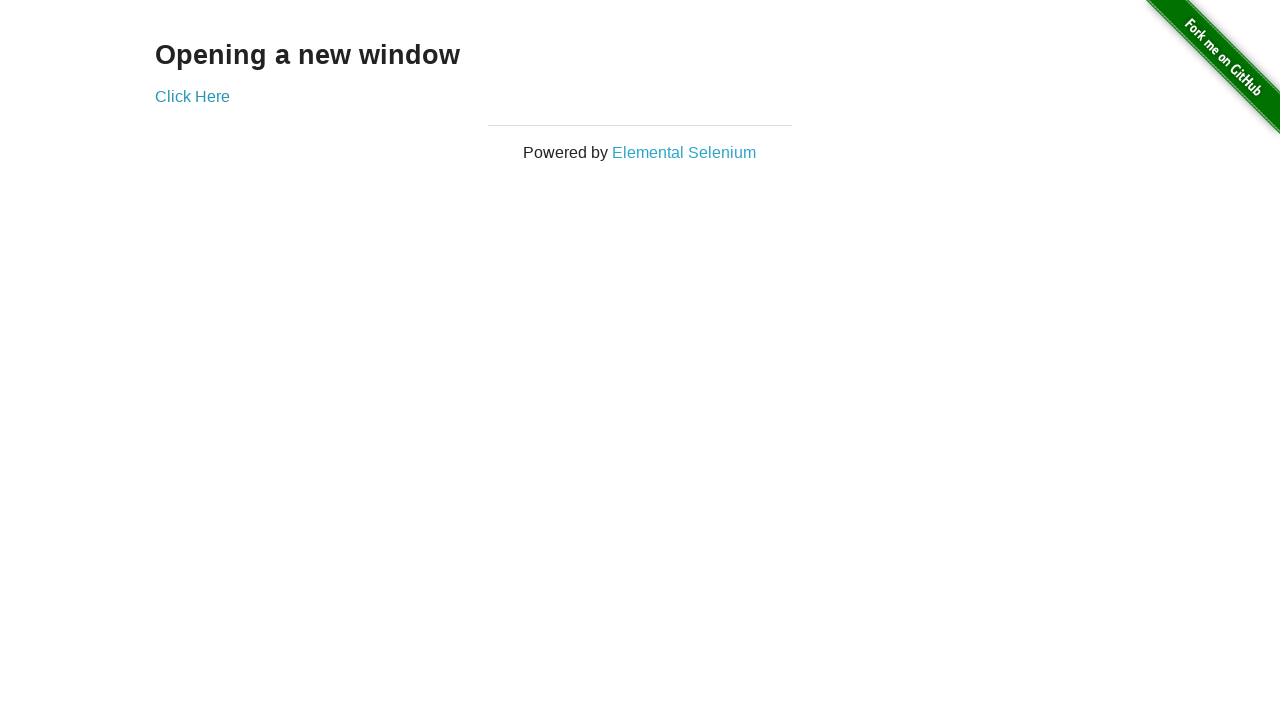

Closed the new window
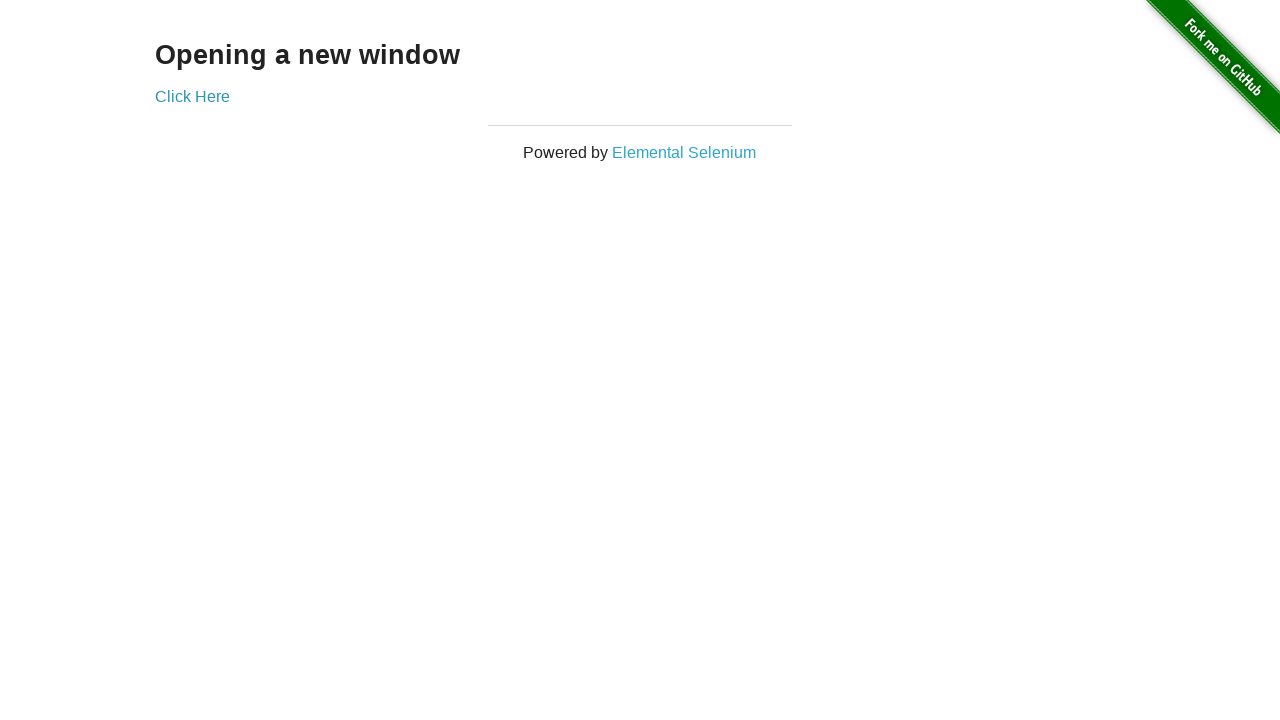

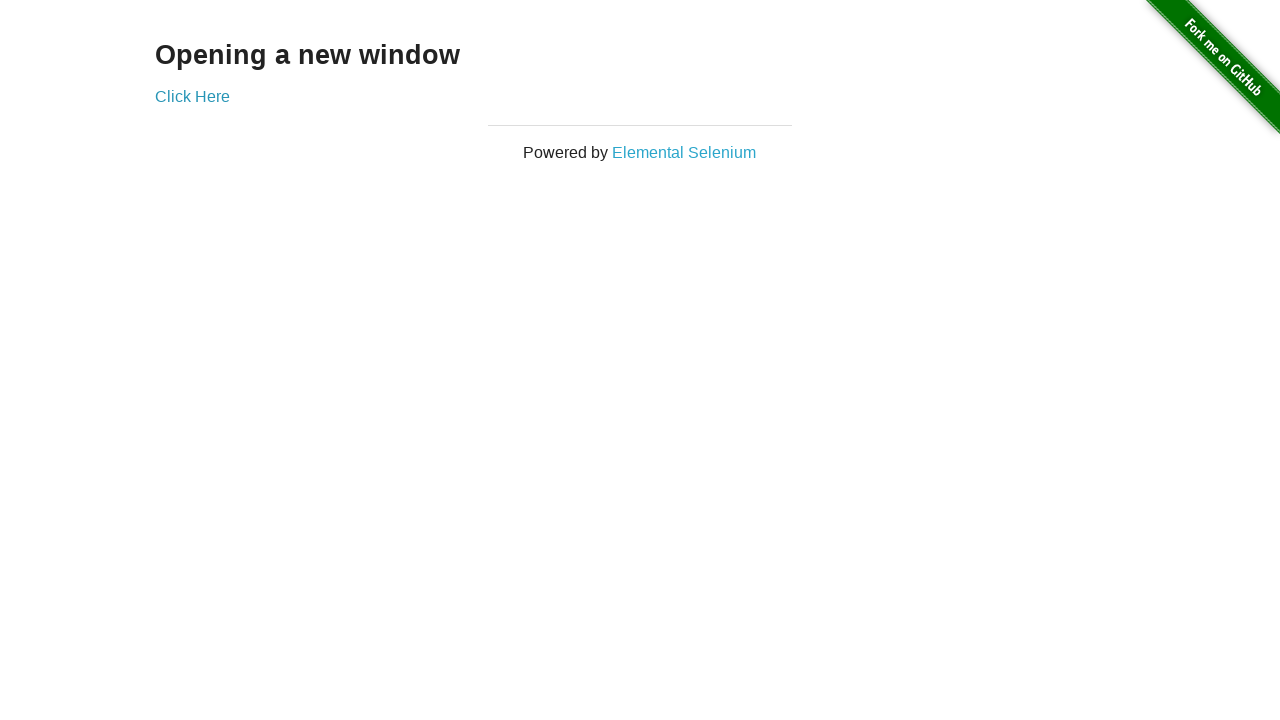